Tests that languages starting with letter J are displayed correctly by navigating to the alphabet page and clicking on the J submenu link, then verifying the page description text.

Starting URL: http://www.99-bottles-of-beer.net/

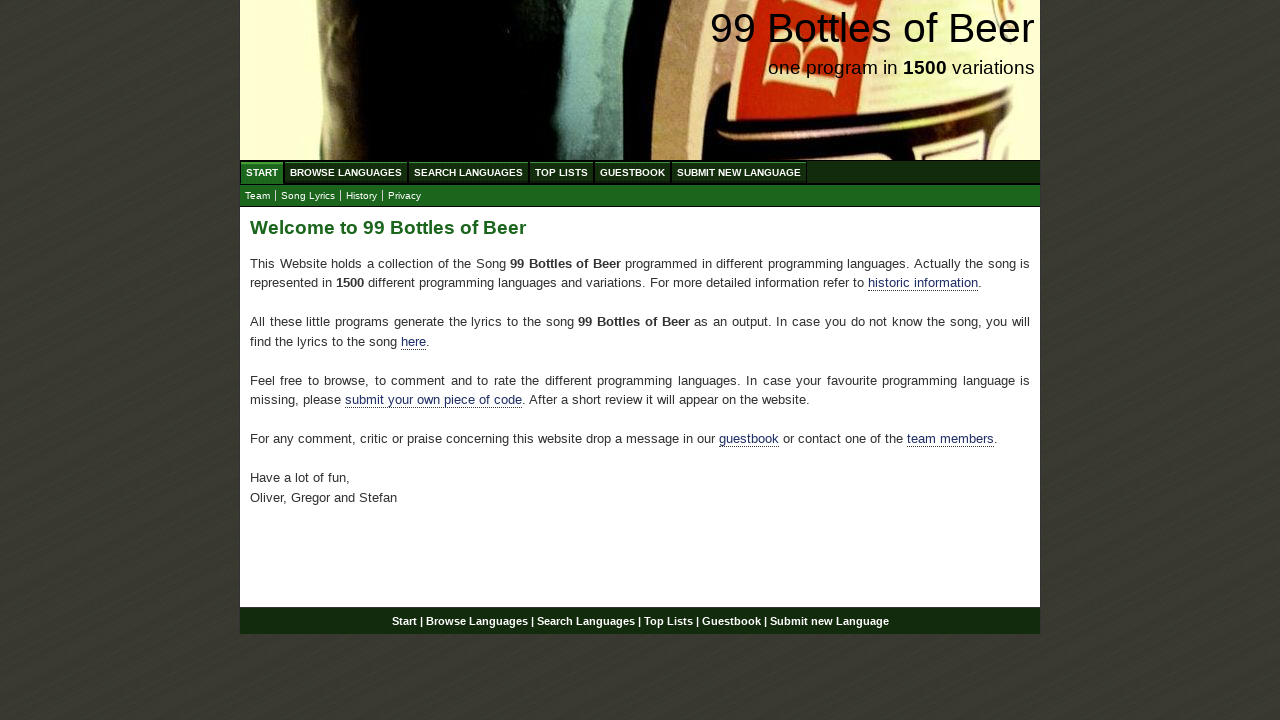

Clicked on 'Browse Languages' menu item to navigate to alphabet page at (346, 172) on xpath=//ul[@id='menu']/li/a[@href='/abc.html']
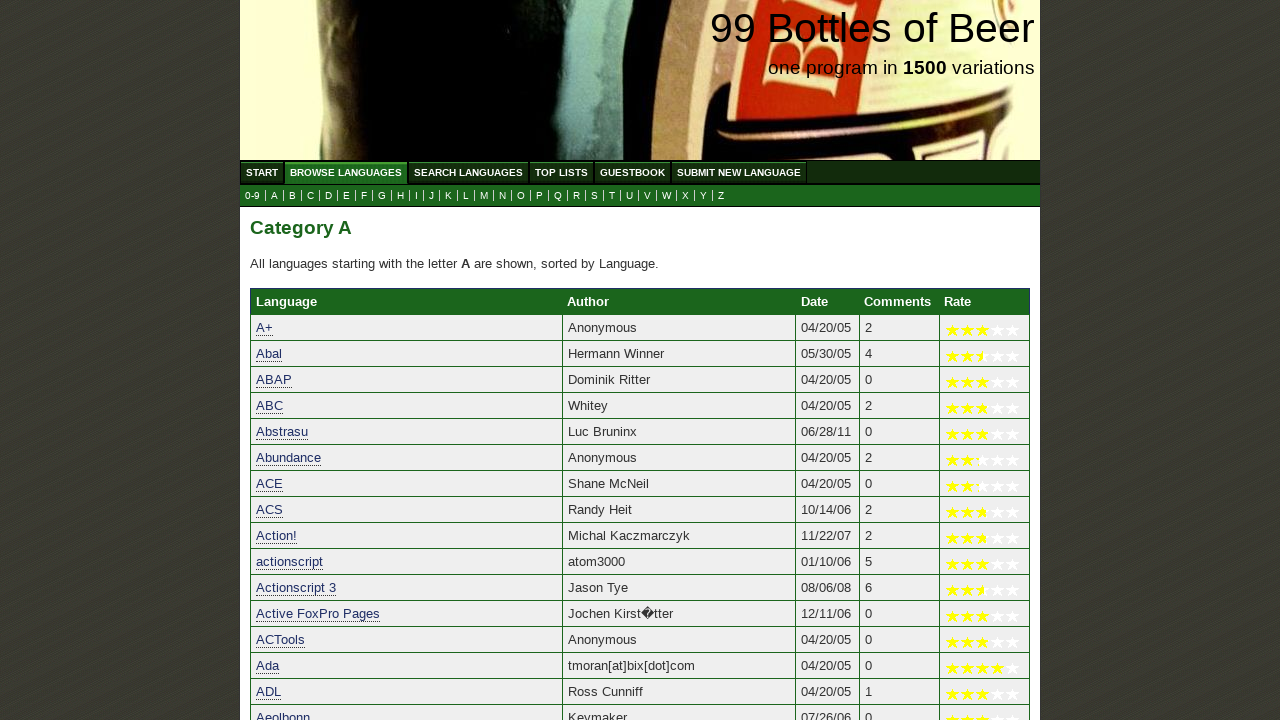

Clicked on J submenu link to filter languages starting with J at (432, 196) on xpath=//ul[@id='submenu']/li/a[@href='j.html']
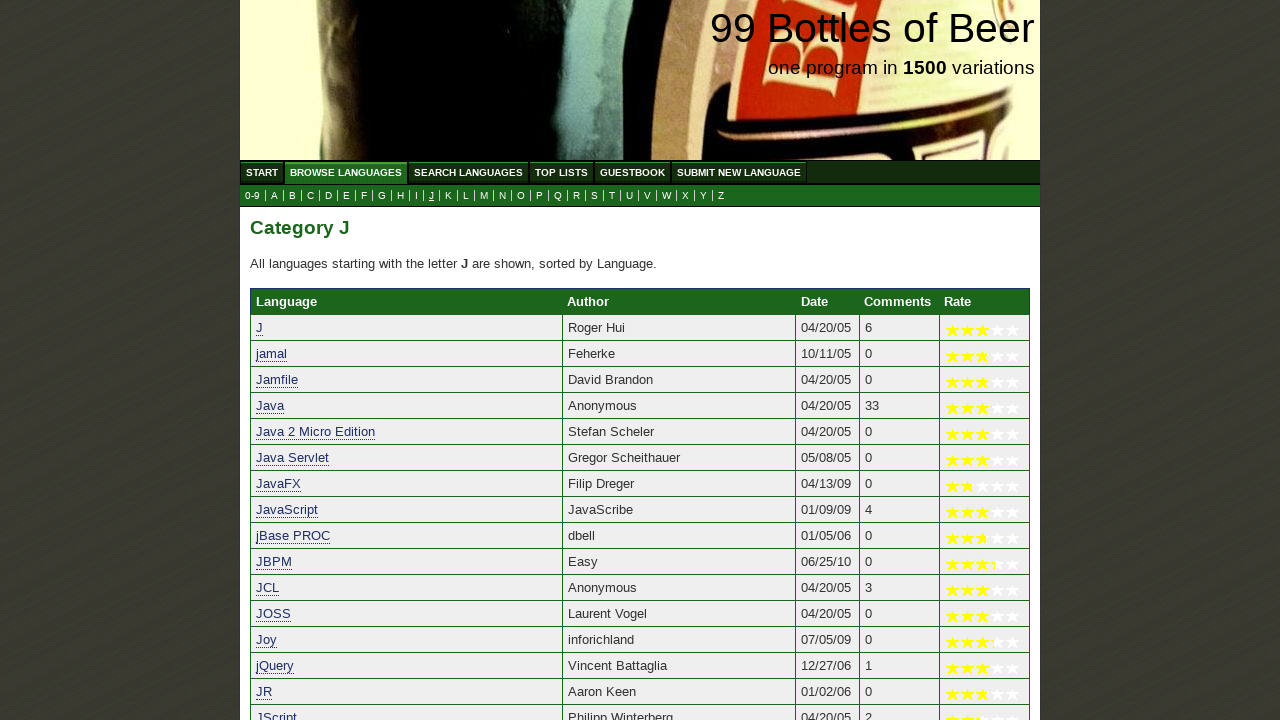

Verified page description text is present for languages starting with J
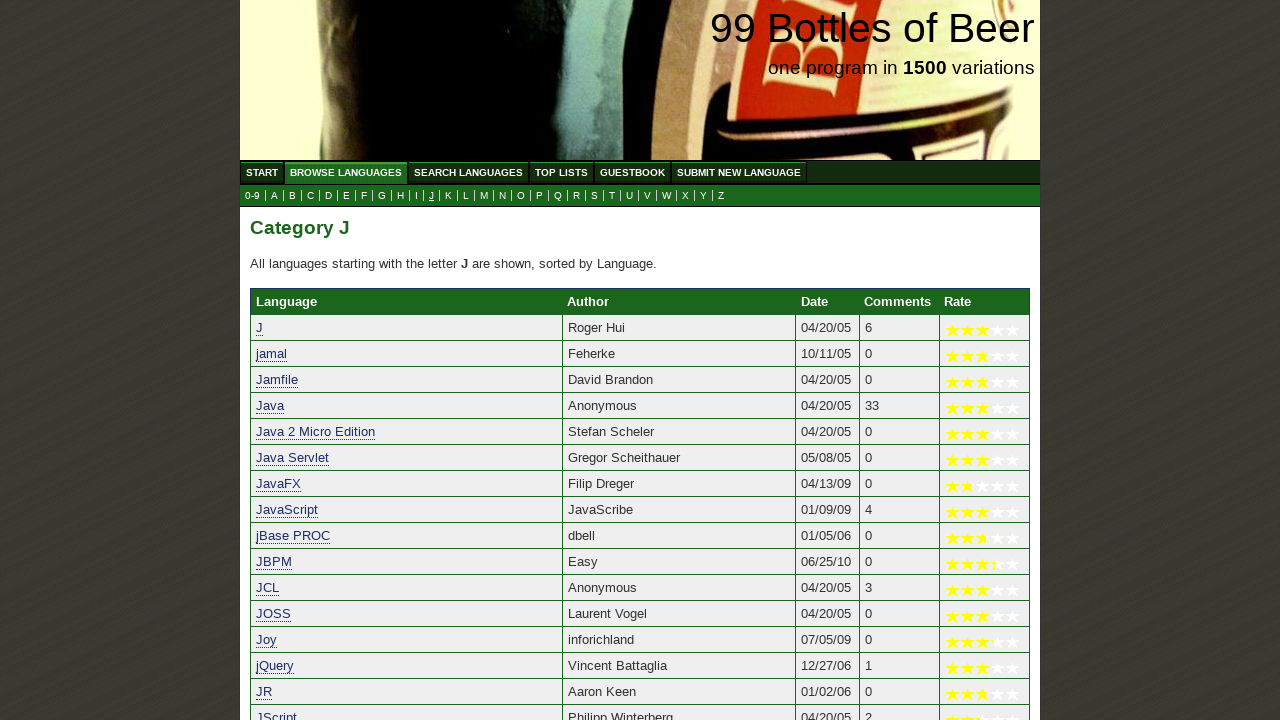

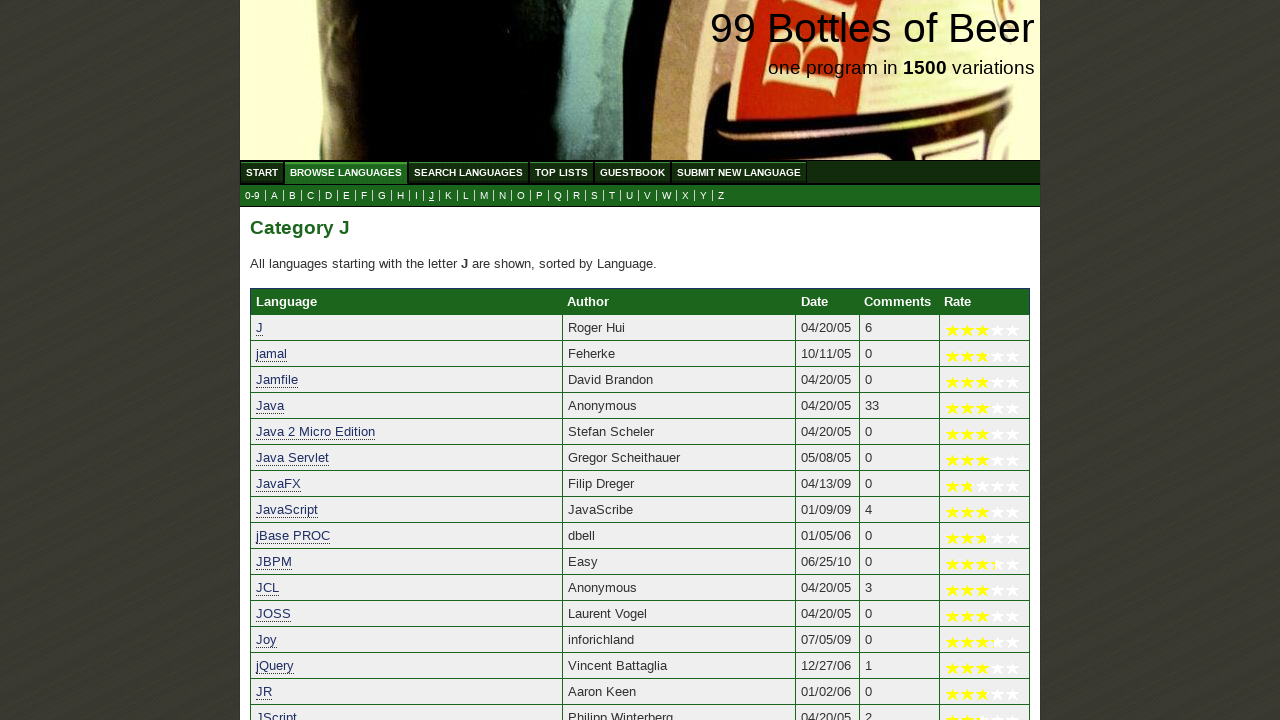